Tests switching between browser windows by opening a new window, interacting with it, and switching back

Starting URL: https://rahulshettyacademy.com/AutomationPractice/

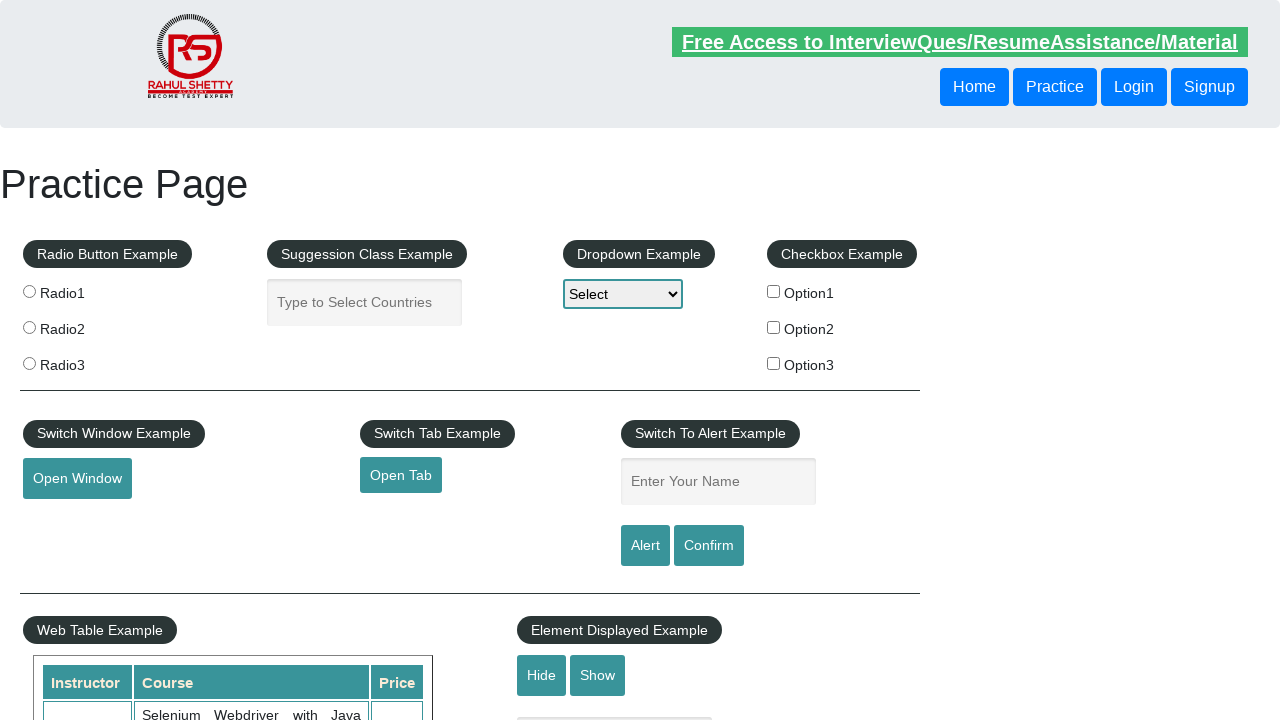

Clicked button to open new window at (77, 479) on #openwindow
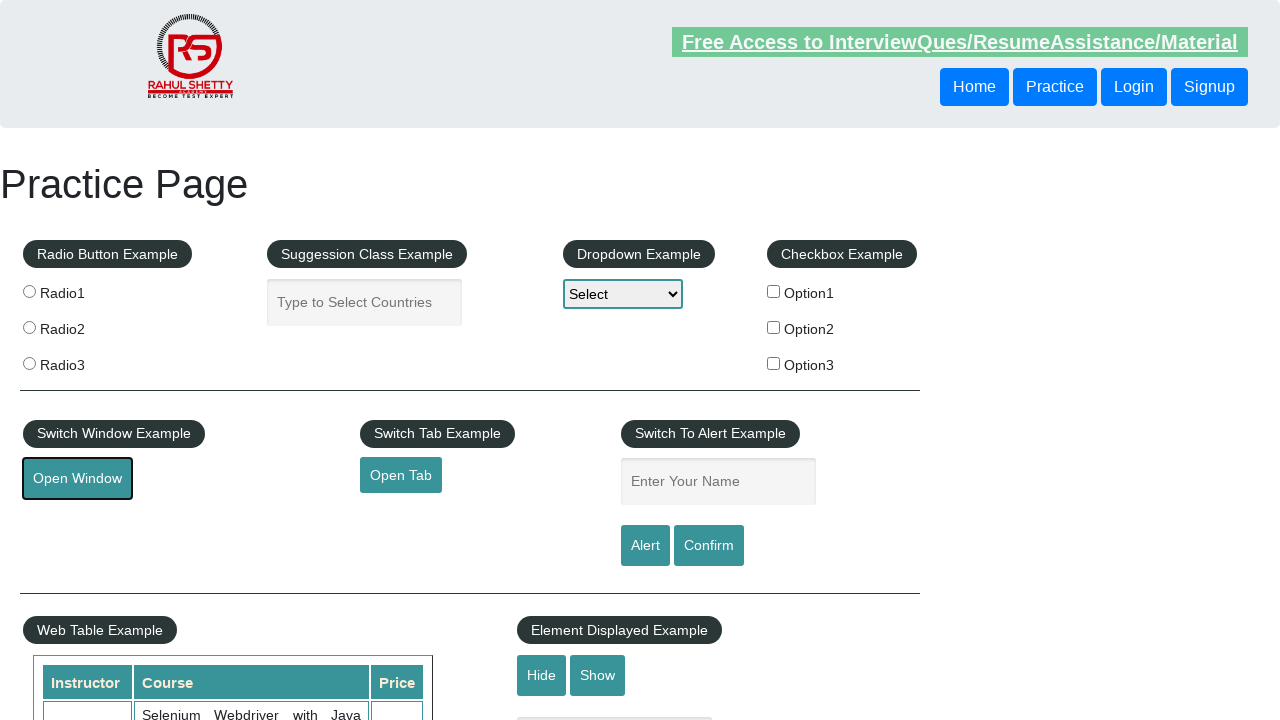

New window opened and captured
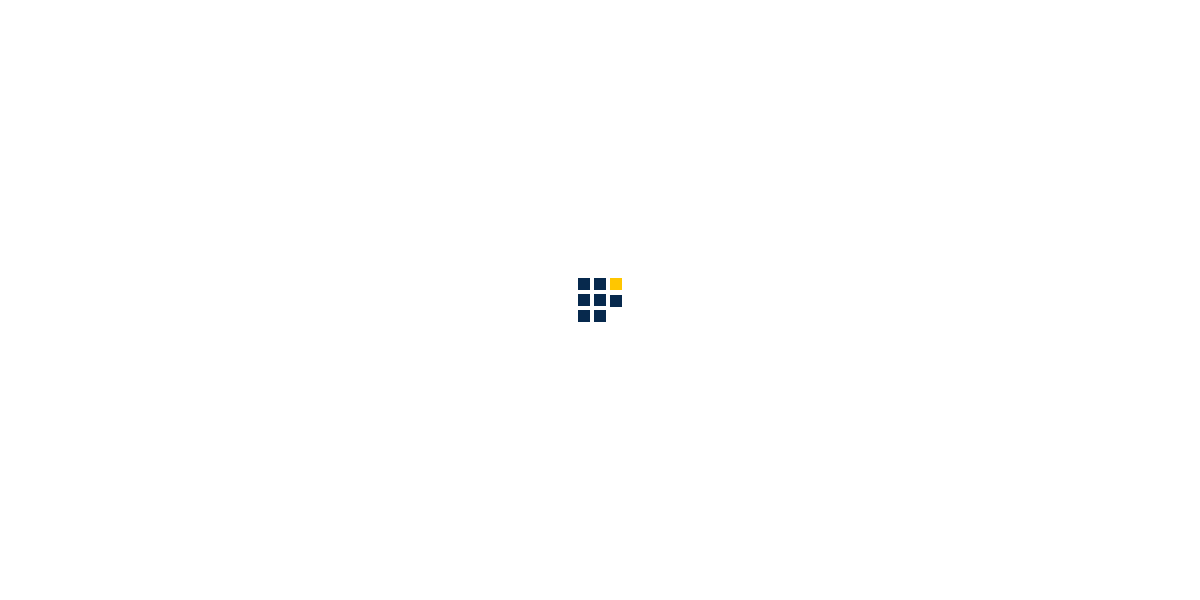

Clicked 'Access all our Courses' link in new window at (1052, 124) on xpath=//a[text()='Access all our Courses']
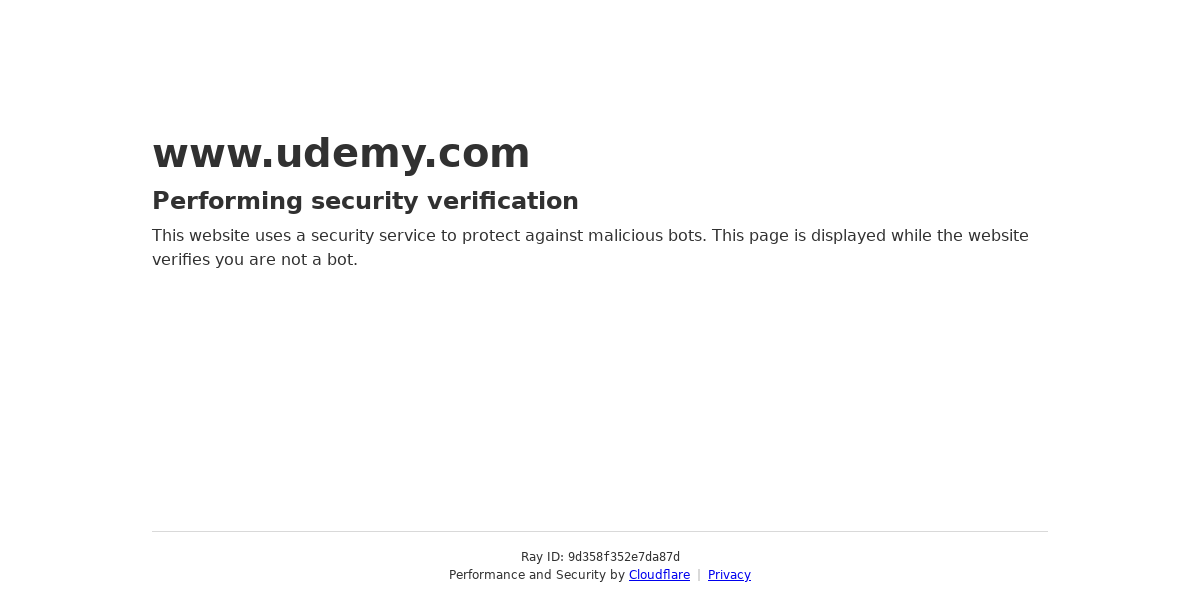

Closed the new window
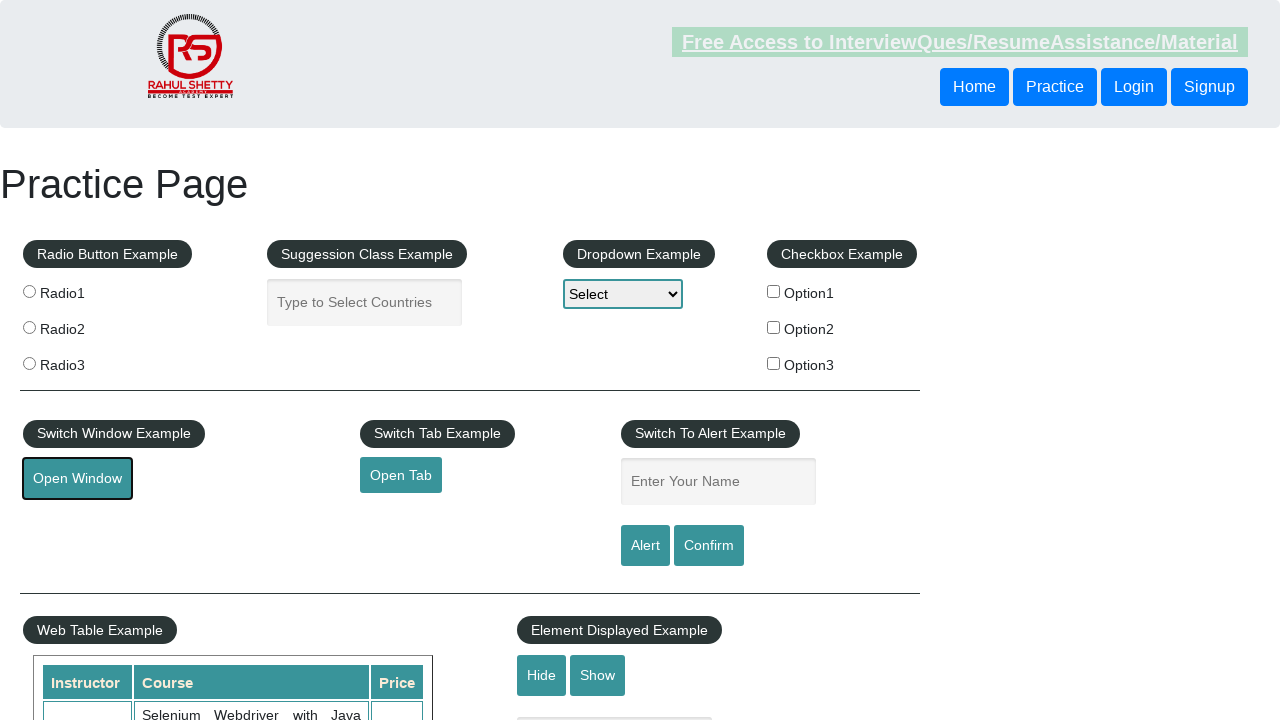

Clicked open tab button on original page at (401, 475) on #opentab
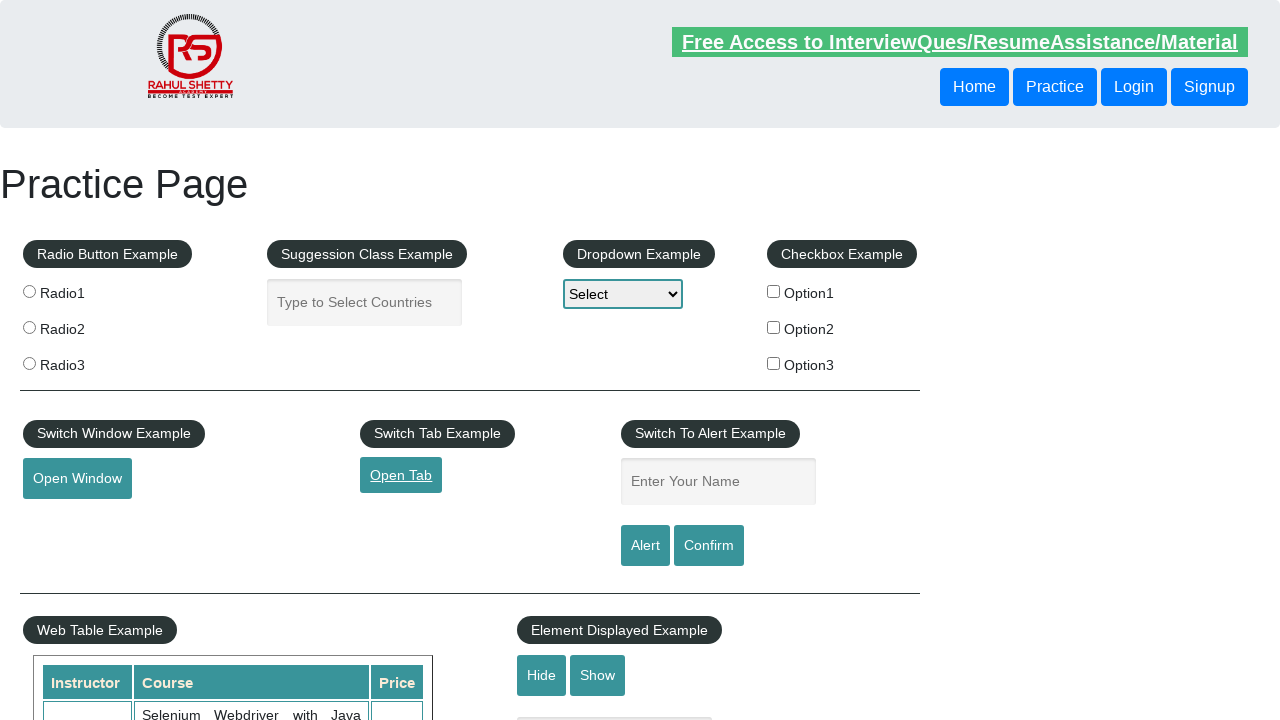

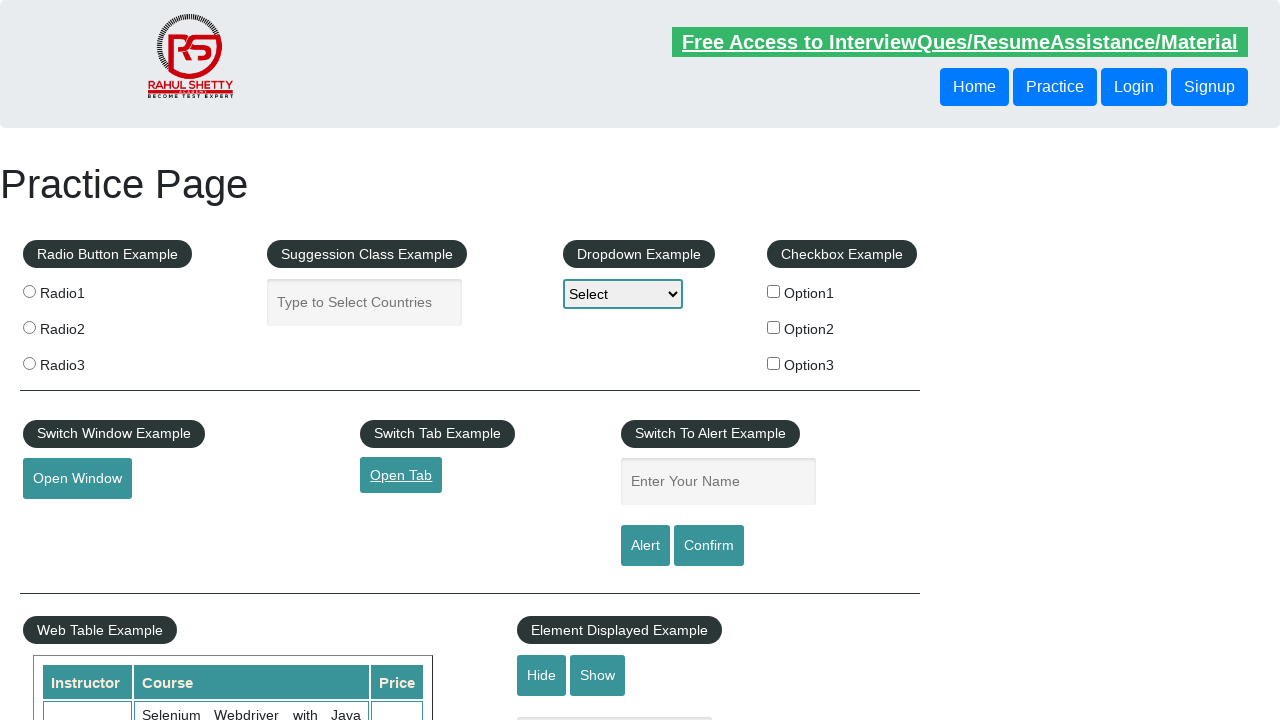